Verifies that the password field is properly configured as a password input type for masking

Starting URL: https://opensource-demo.orangehrmlive.com/web/index.php/auth/login

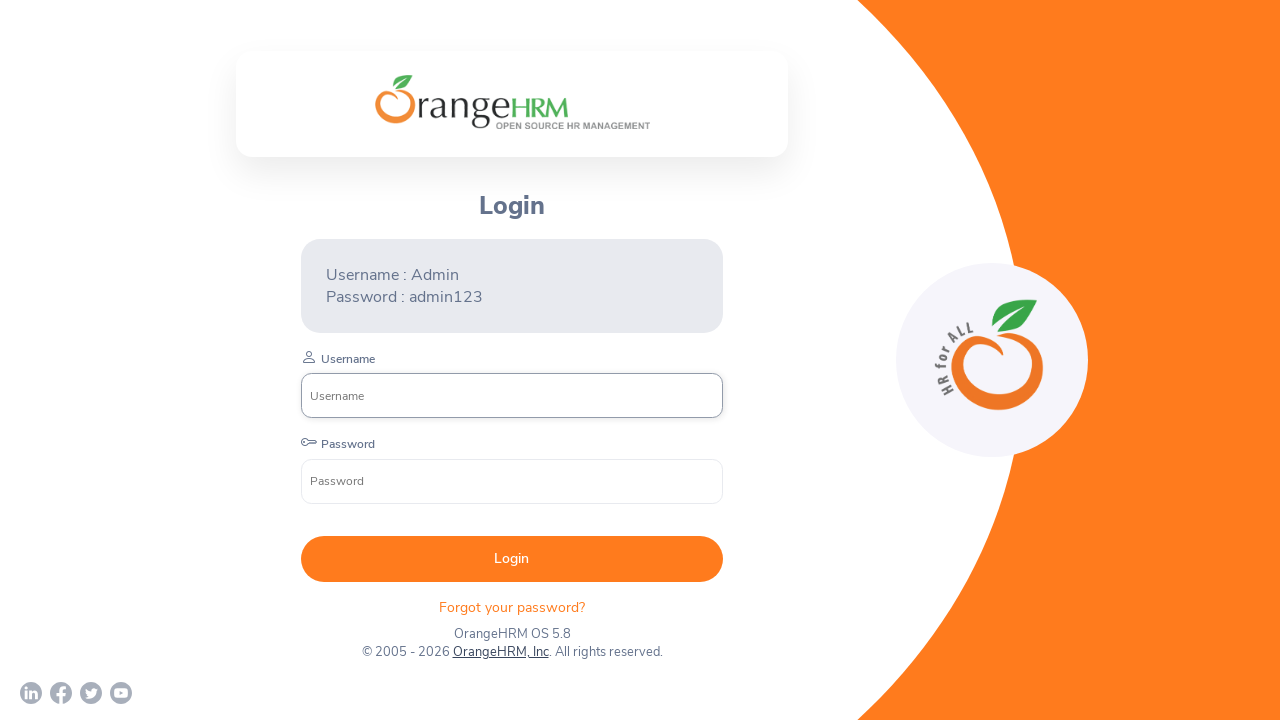

Waited for password field to become visible
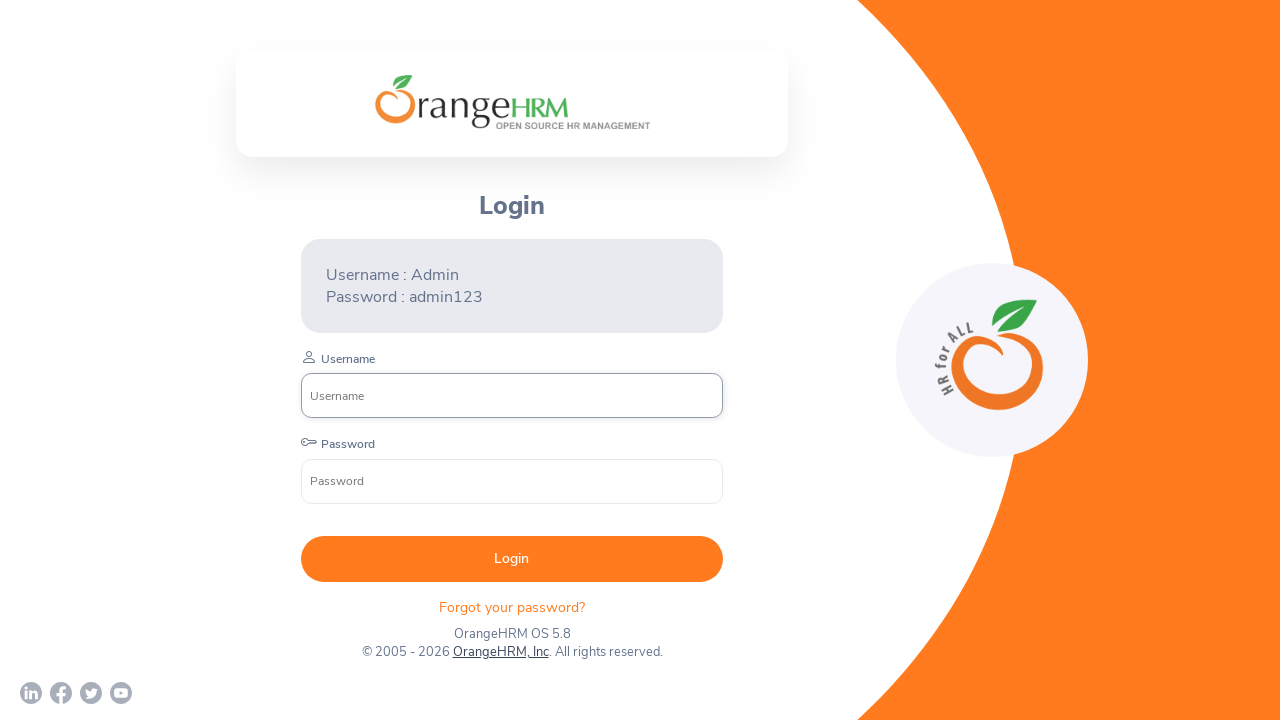

Retrieved type attribute from password field
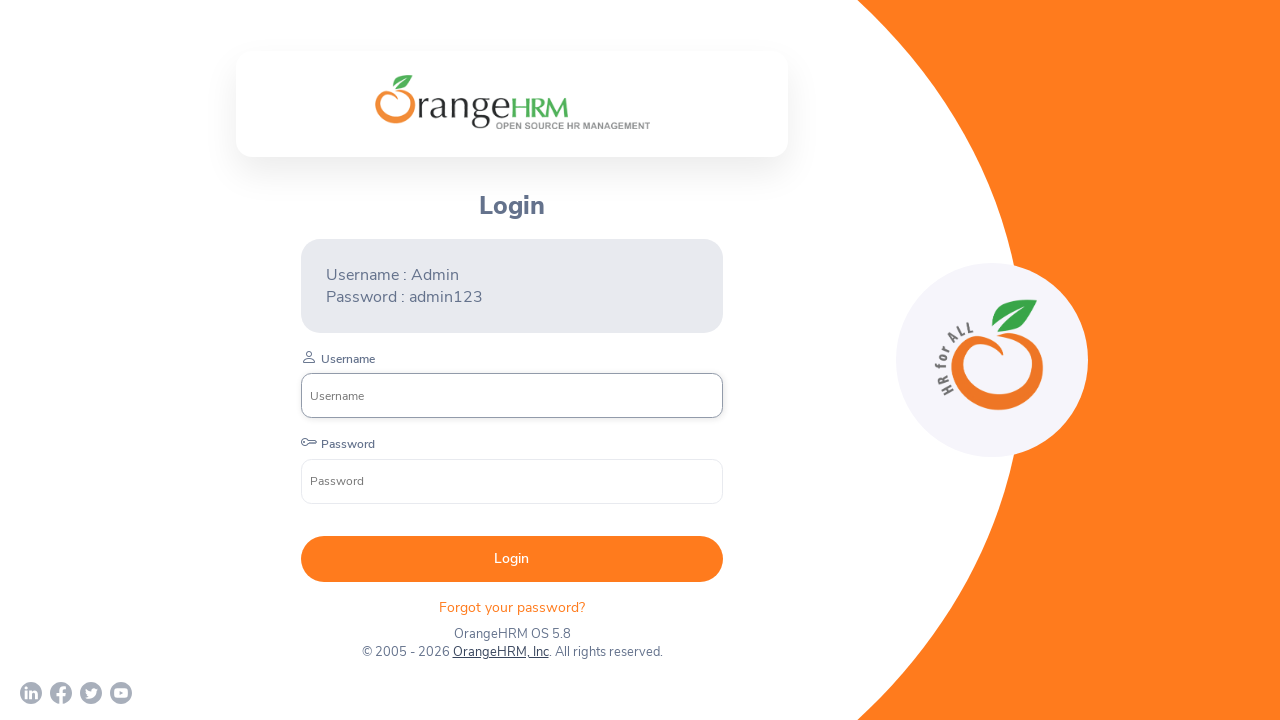

Verified password field has type='password' for proper masking
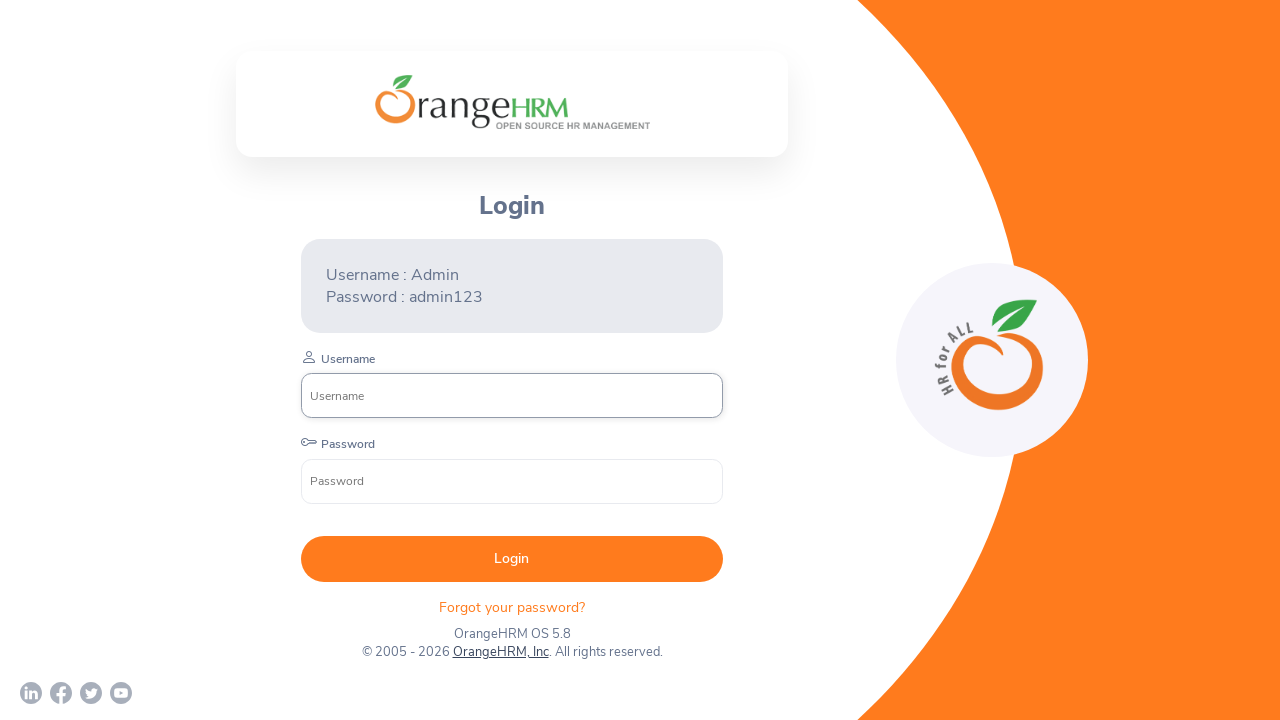

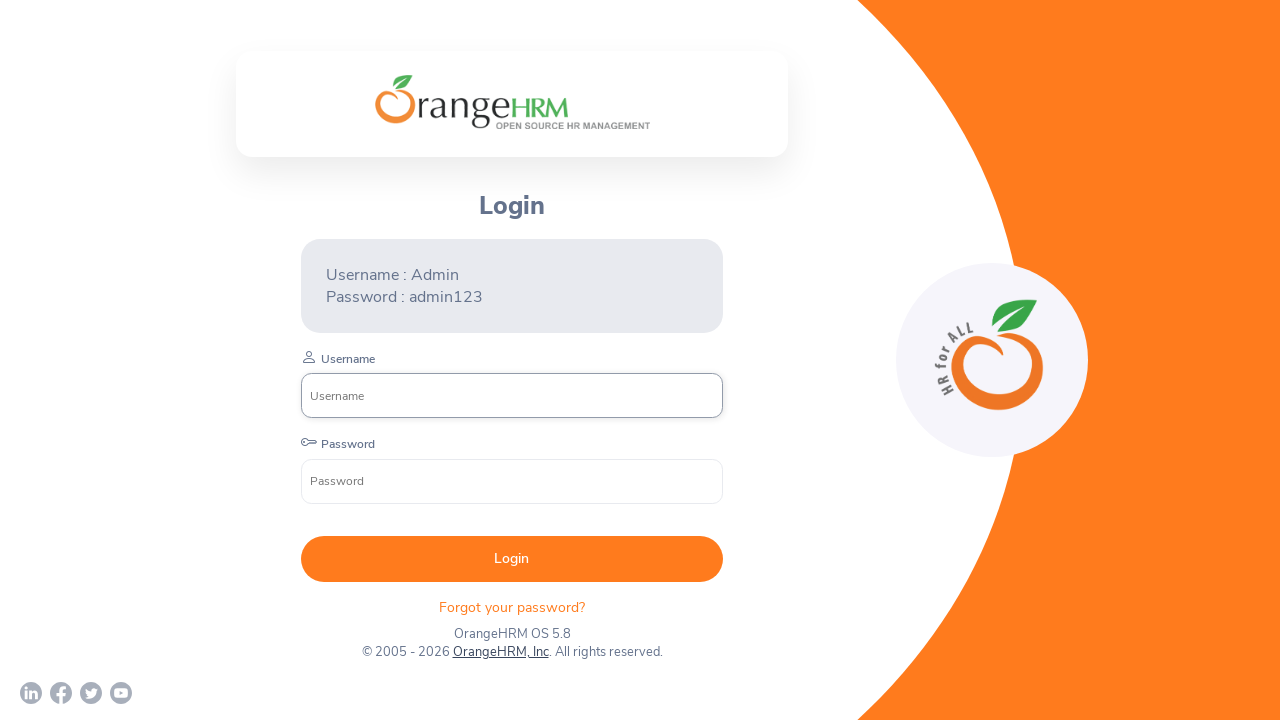